Tests double-click action to copy text between fields and performs a drag and drop operation between two elements.

Starting URL: https://testautomationpractice.blogspot.com/

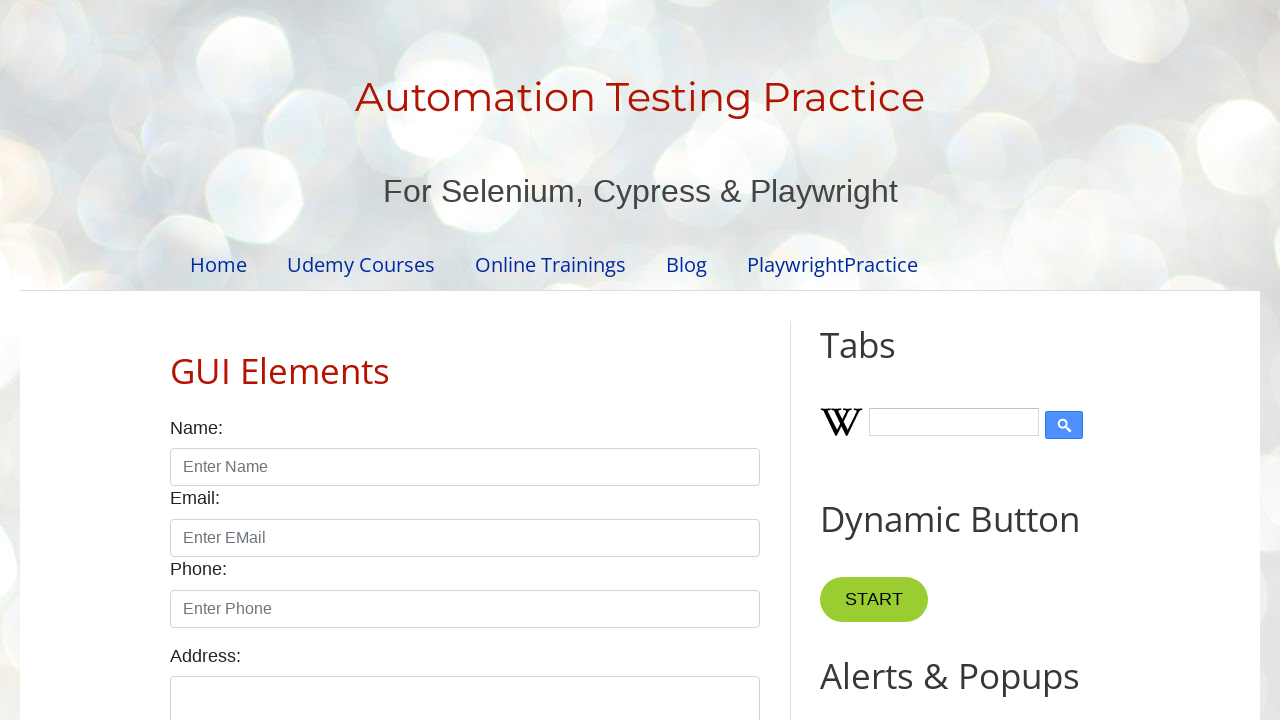

Double-clicked copy button to copy text from field1 to field2 at (885, 360) on xpath=//*[@id='HTML10']/div[1]/button
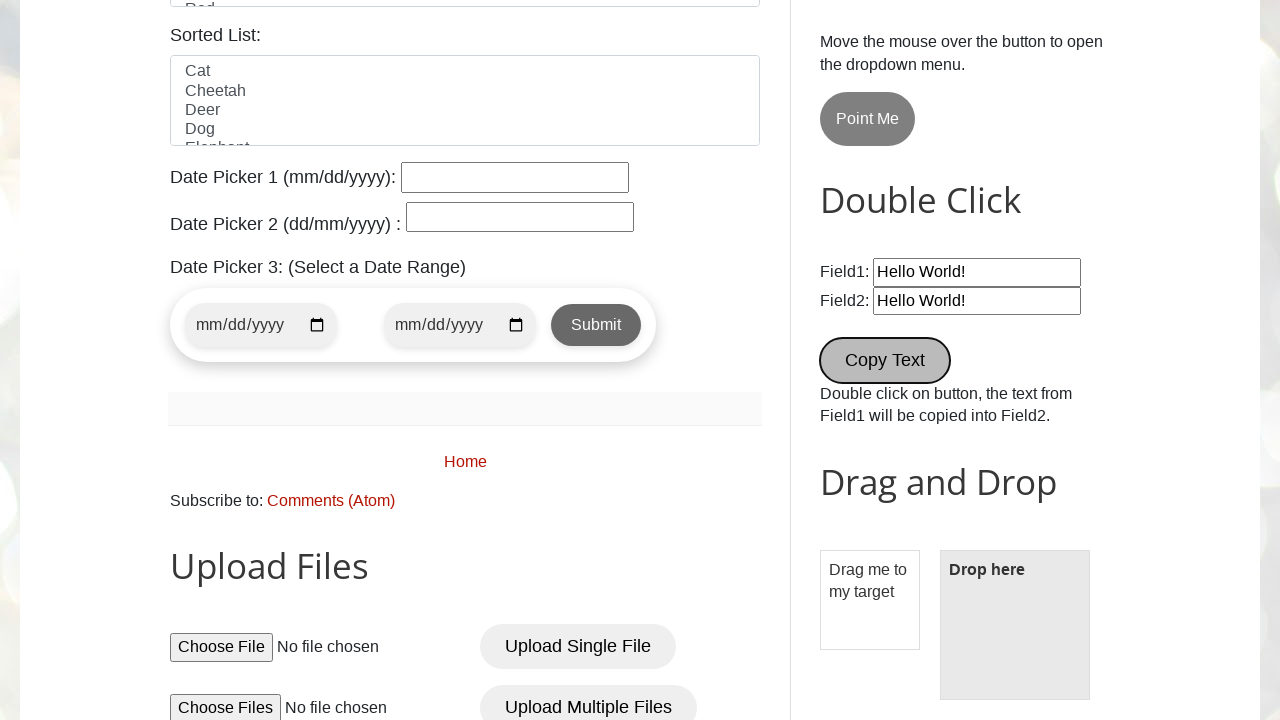

Retrieved value from field1
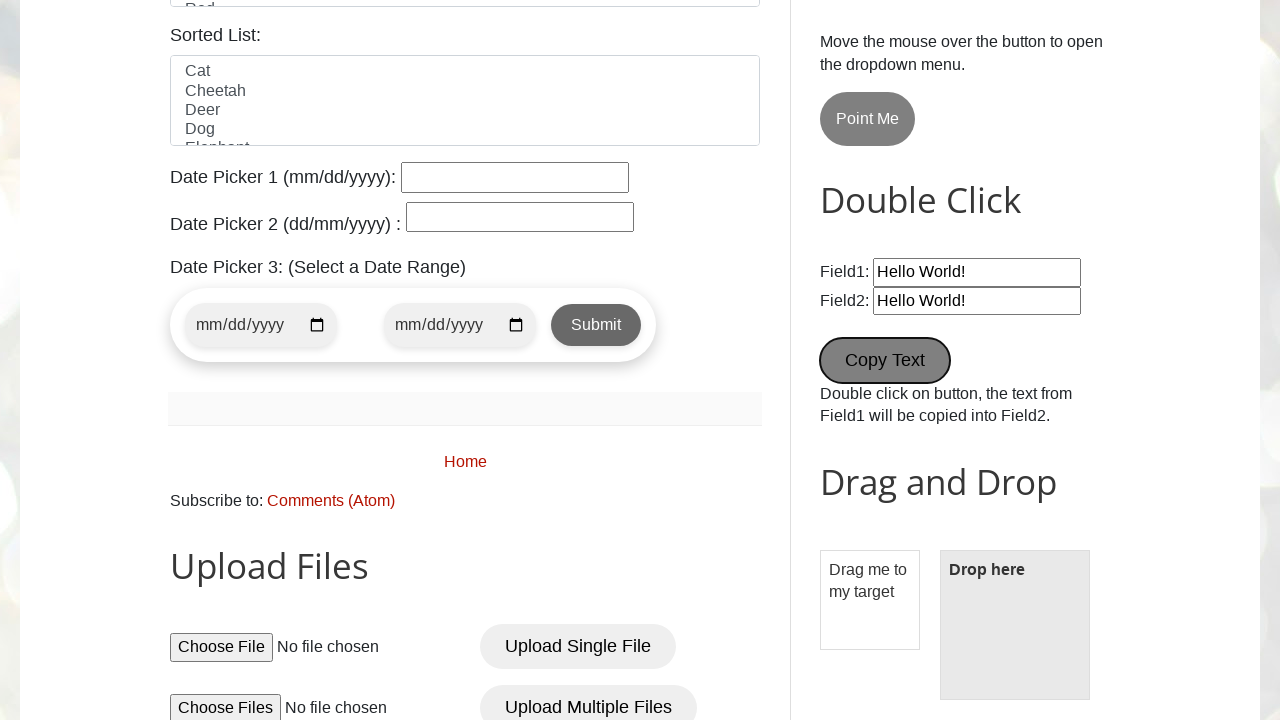

Retrieved value from field2
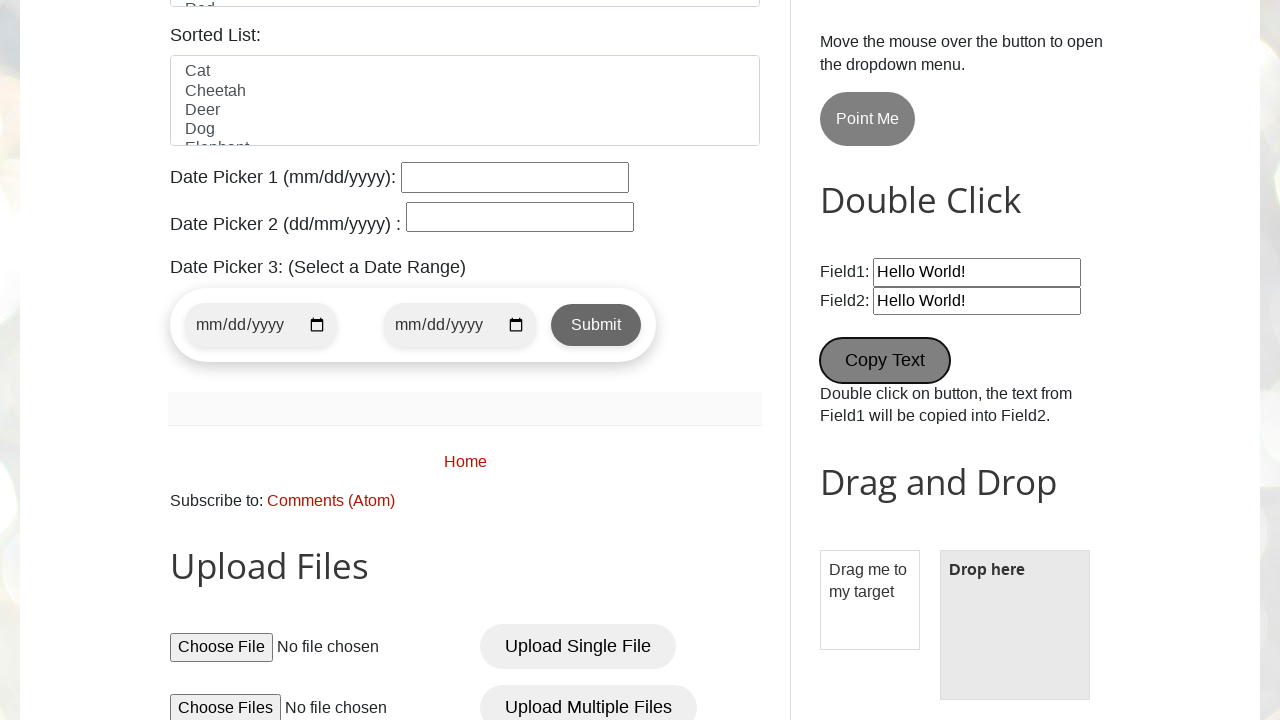

Verified that field1 and field2 have matching values
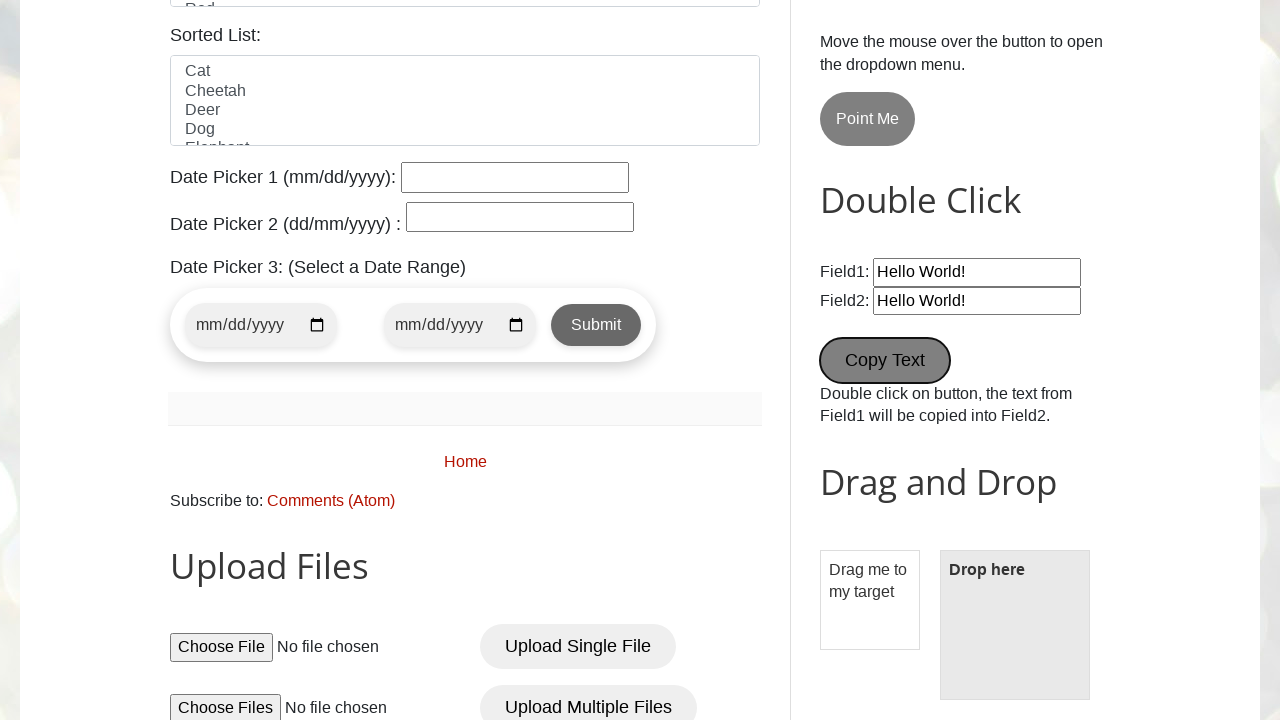

Dragged draggable element and dropped it onto droppable element at (1015, 625)
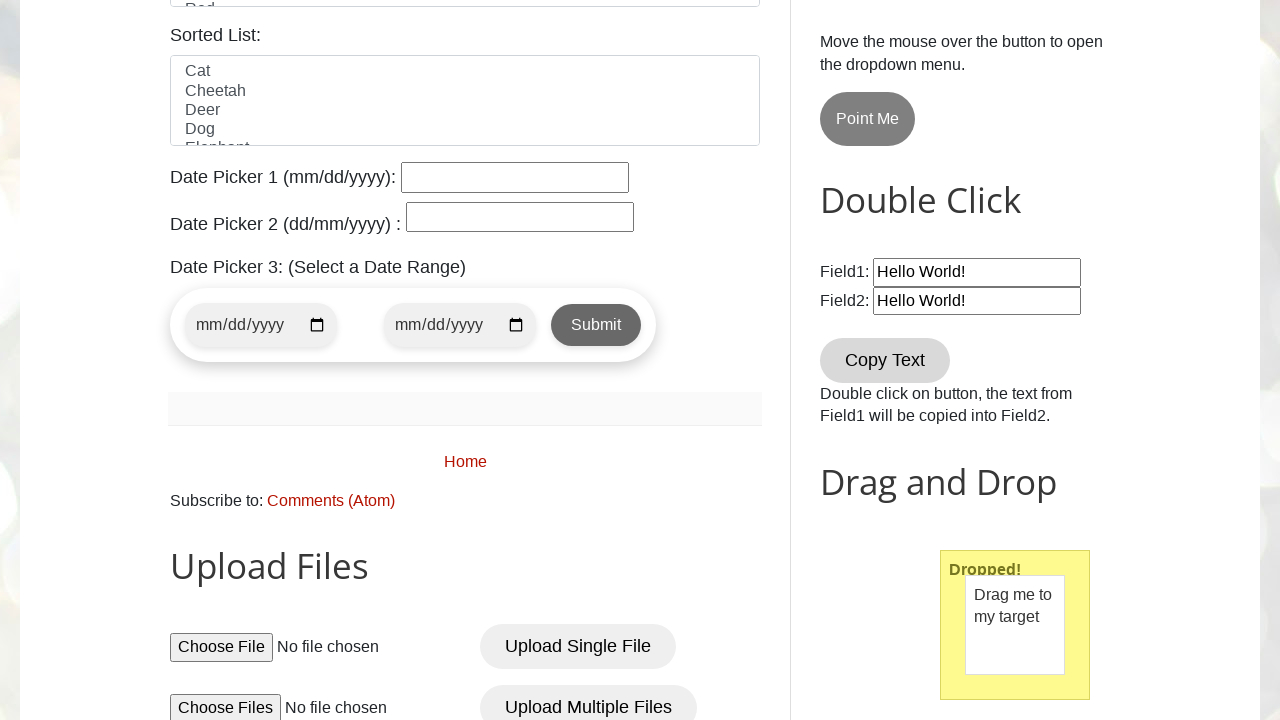

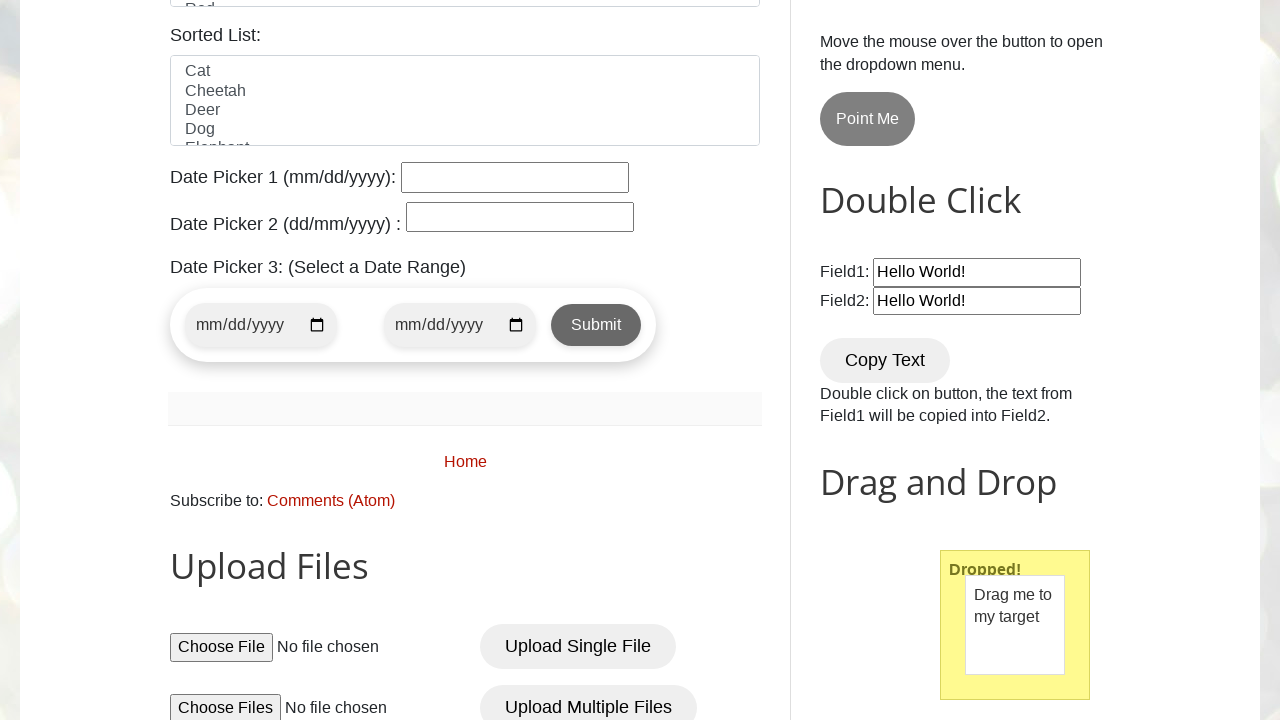